Tests login form interaction by locating username and password labels using XPath, then filling in the login credentials

Starting URL: http://leaftaps.com/opentaps/control/main

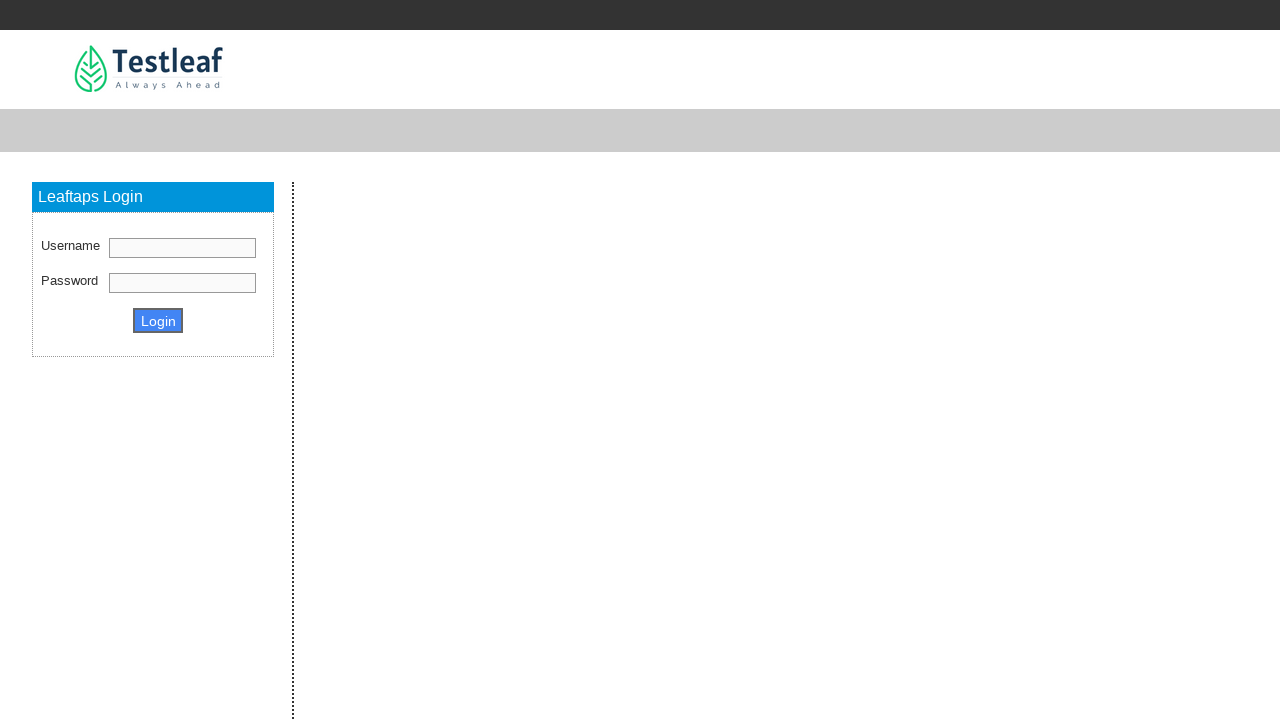

Retrieved text of label following 'Username' label using XPath
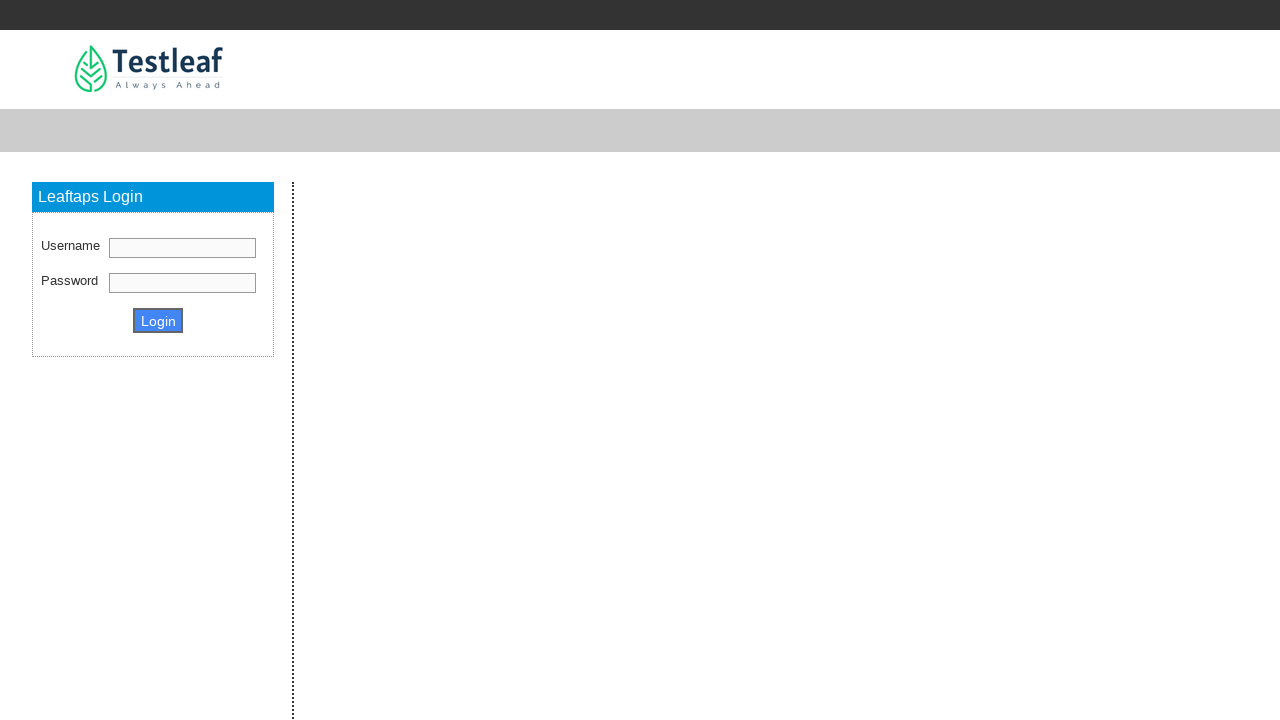

Retrieved text of label preceding 'Password' label using XPath
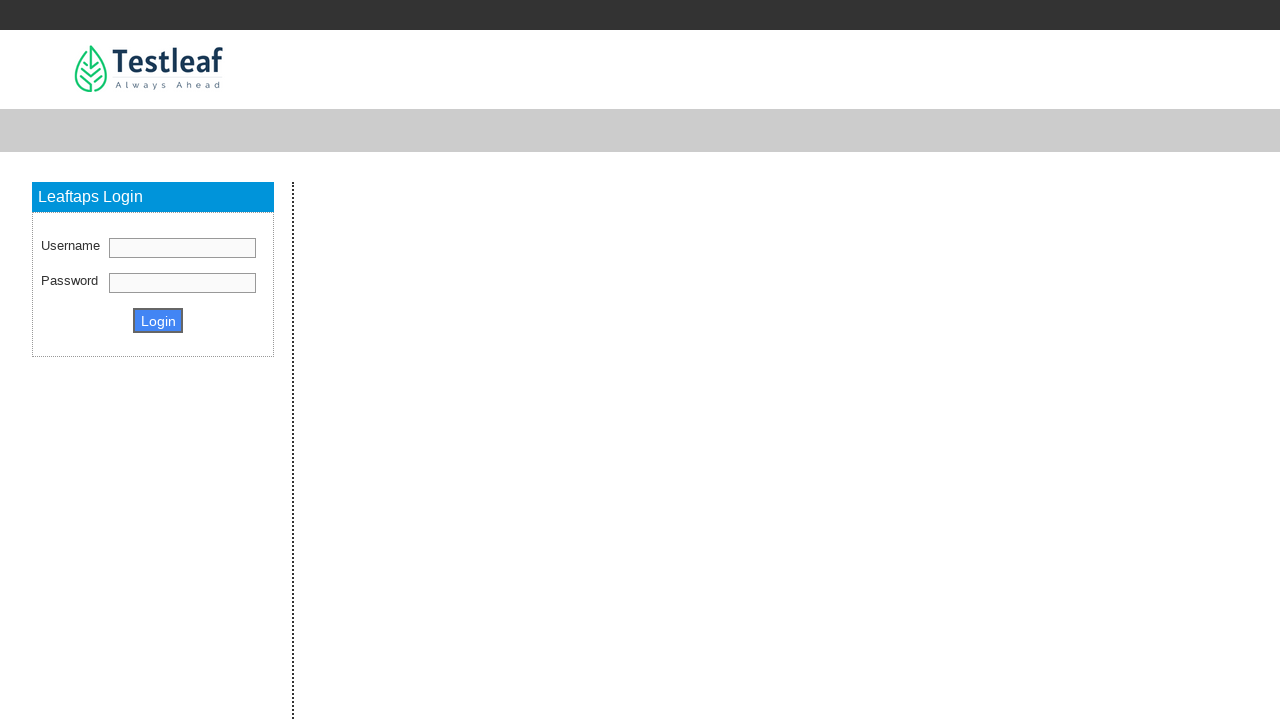

Filled username field with 'DemoSalesManager' on #username
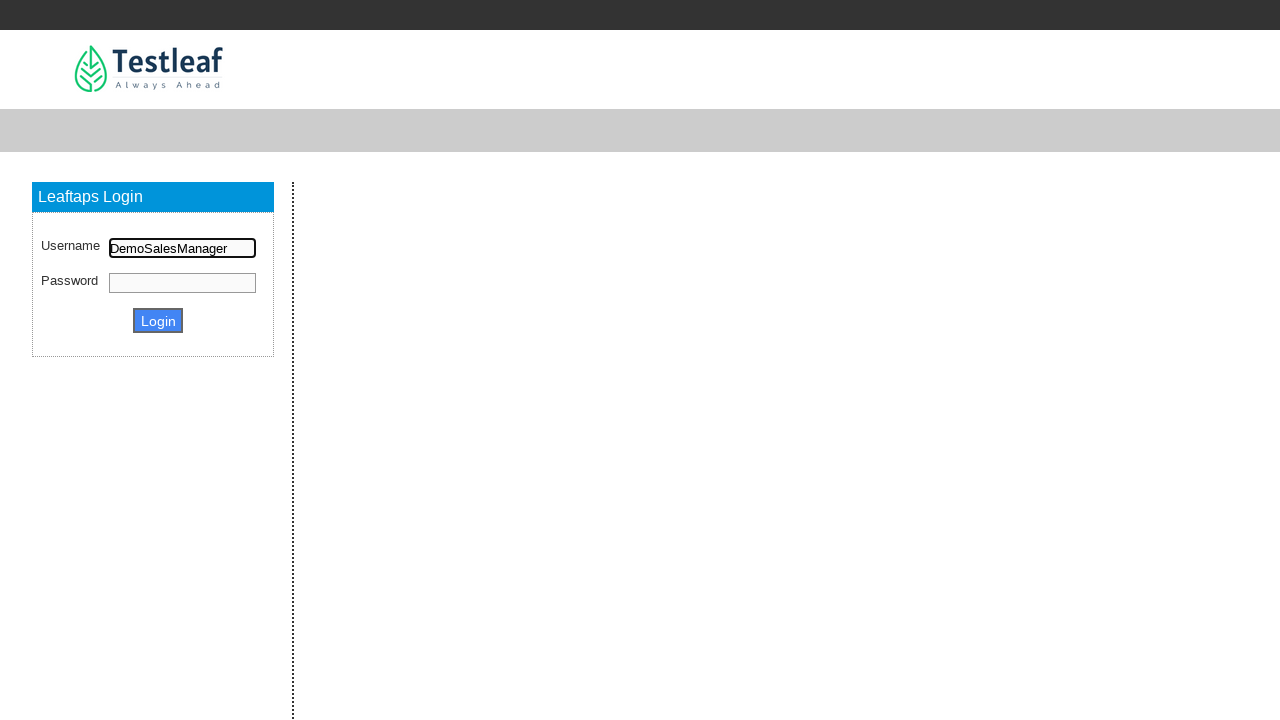

Filled password field with 'crmsfa' on input[name='PASSWORD']
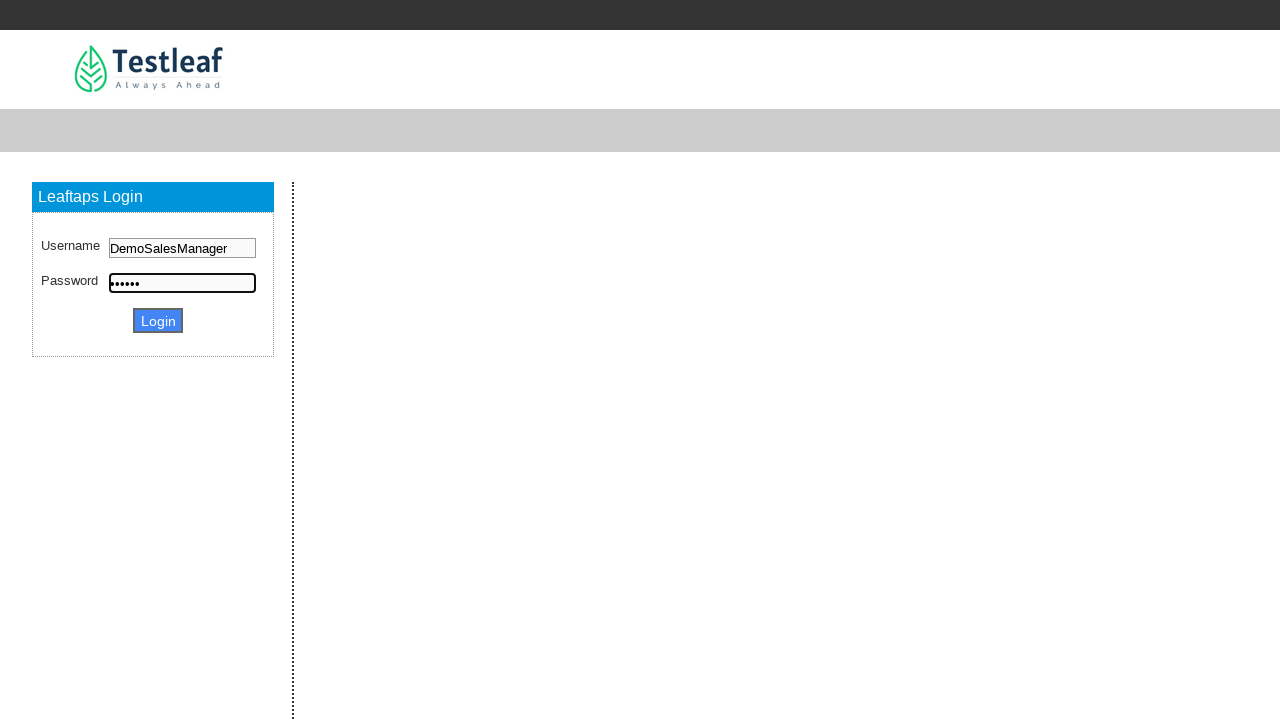

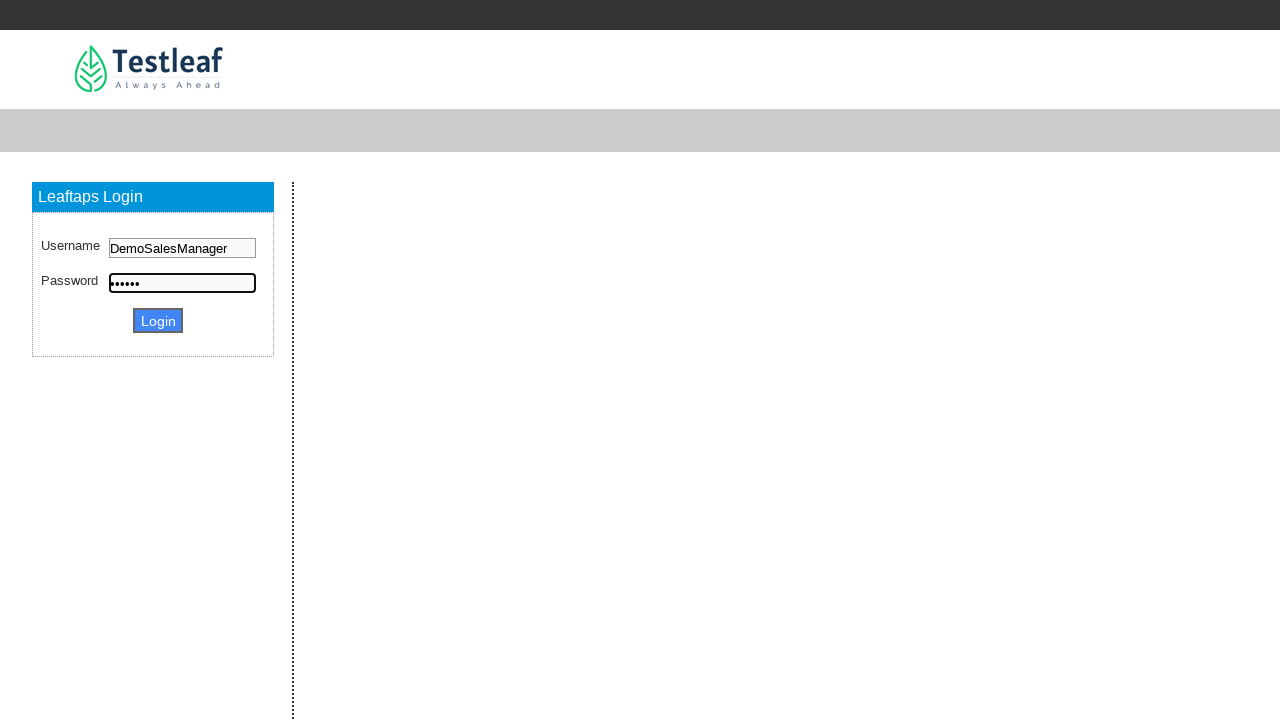